Tests contact form validation with invalid email format and verifies appropriate error message appears

Starting URL: http://jupiter.cloud.planittesting.com

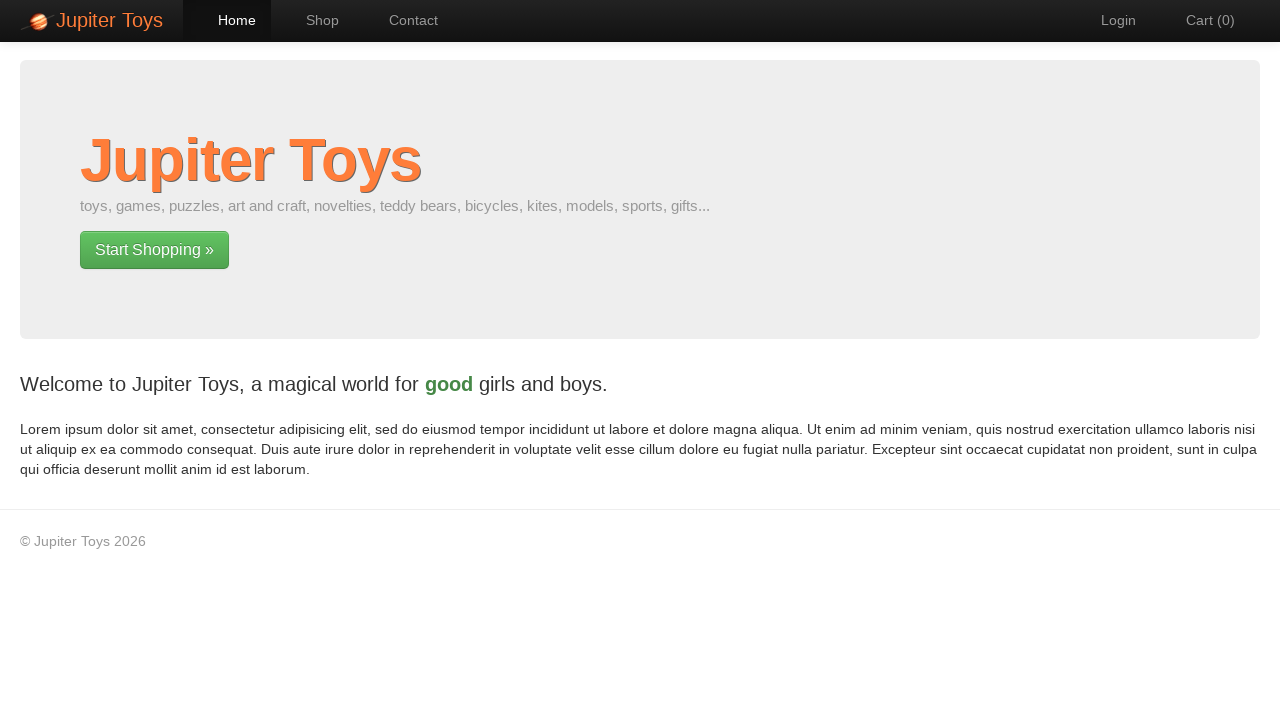

Clicked Contact link to navigate to contact form page at (404, 20) on text=Contact
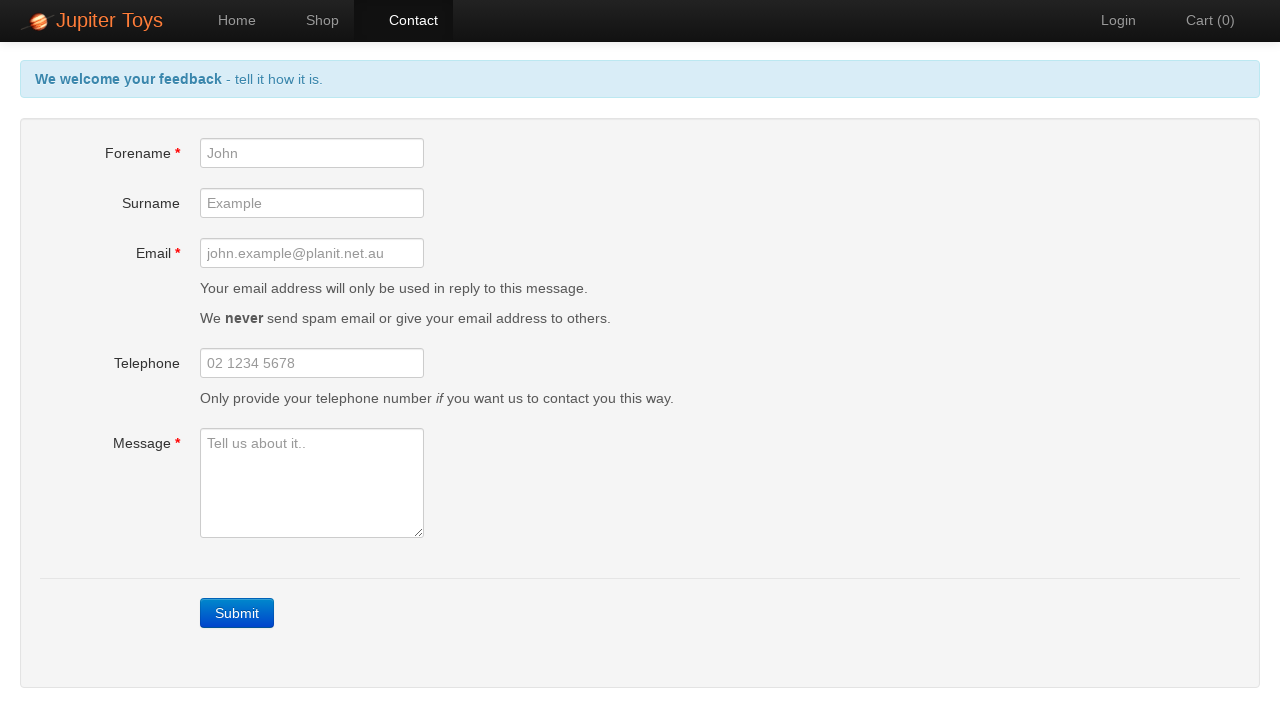

Filled forename field with invalid data '###' on #forename
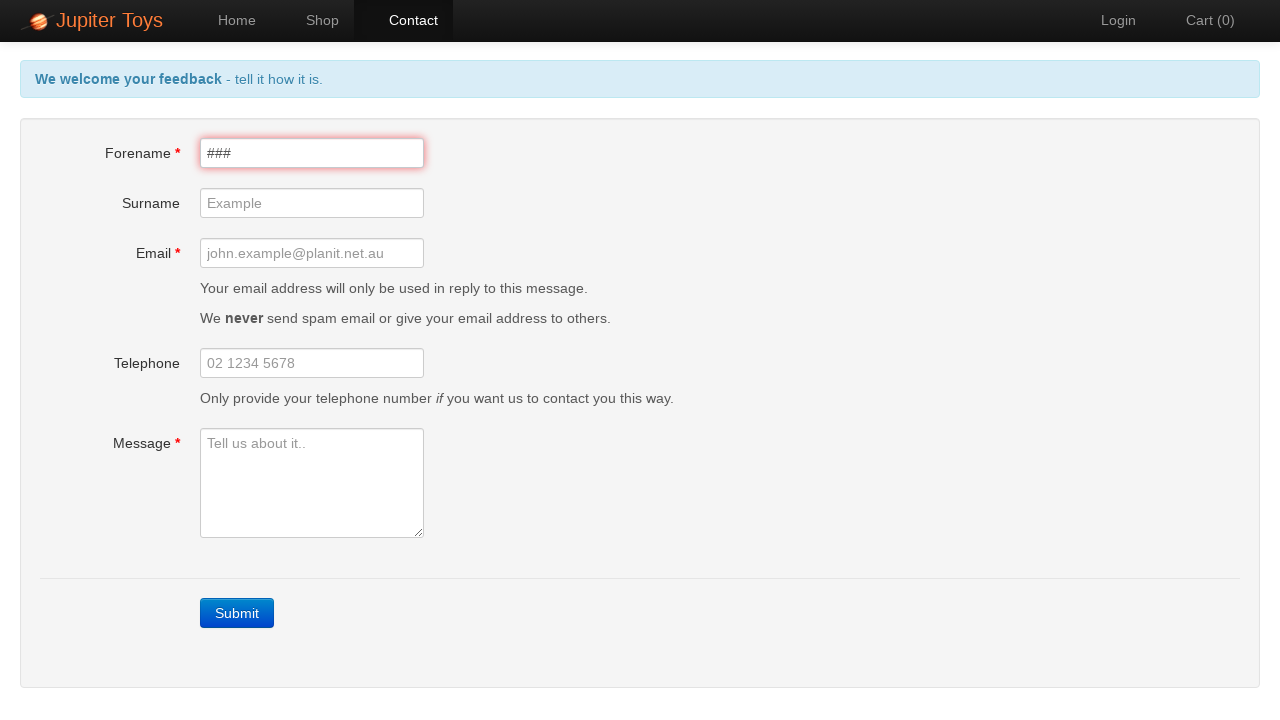

Filled email field with invalid format 'a' on #email
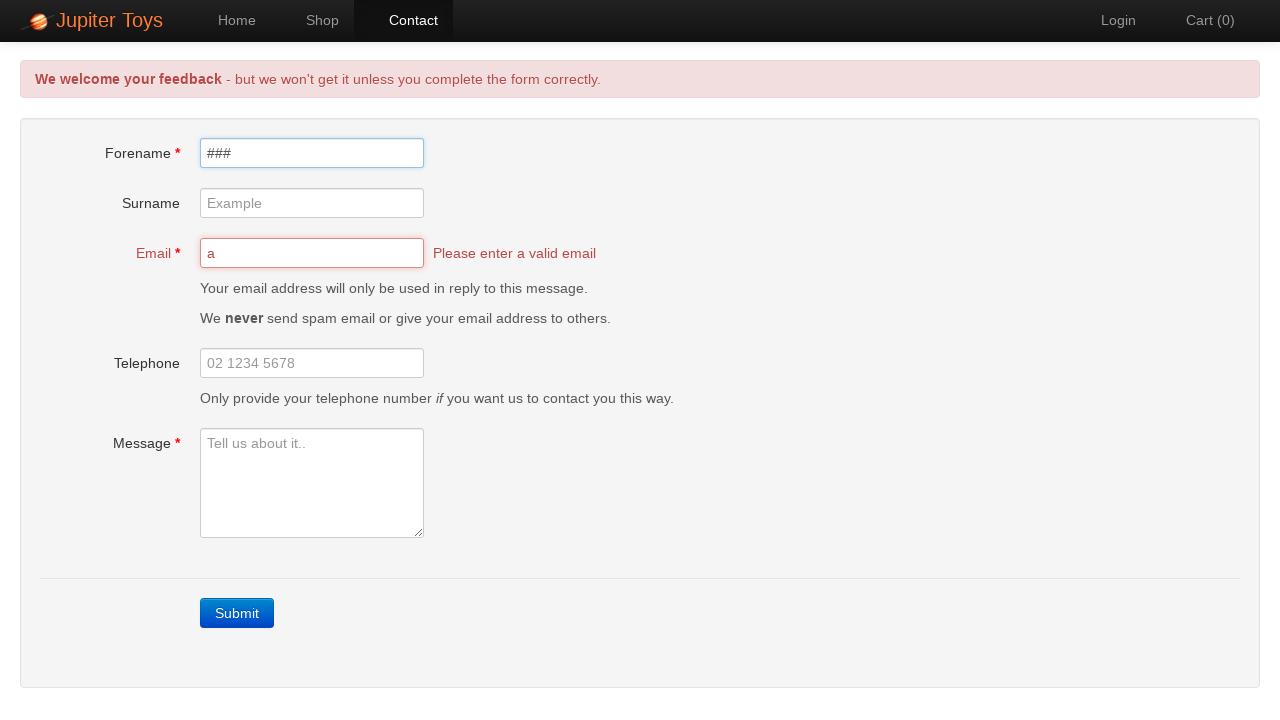

Filled message field with invalid data '#@$' on #message
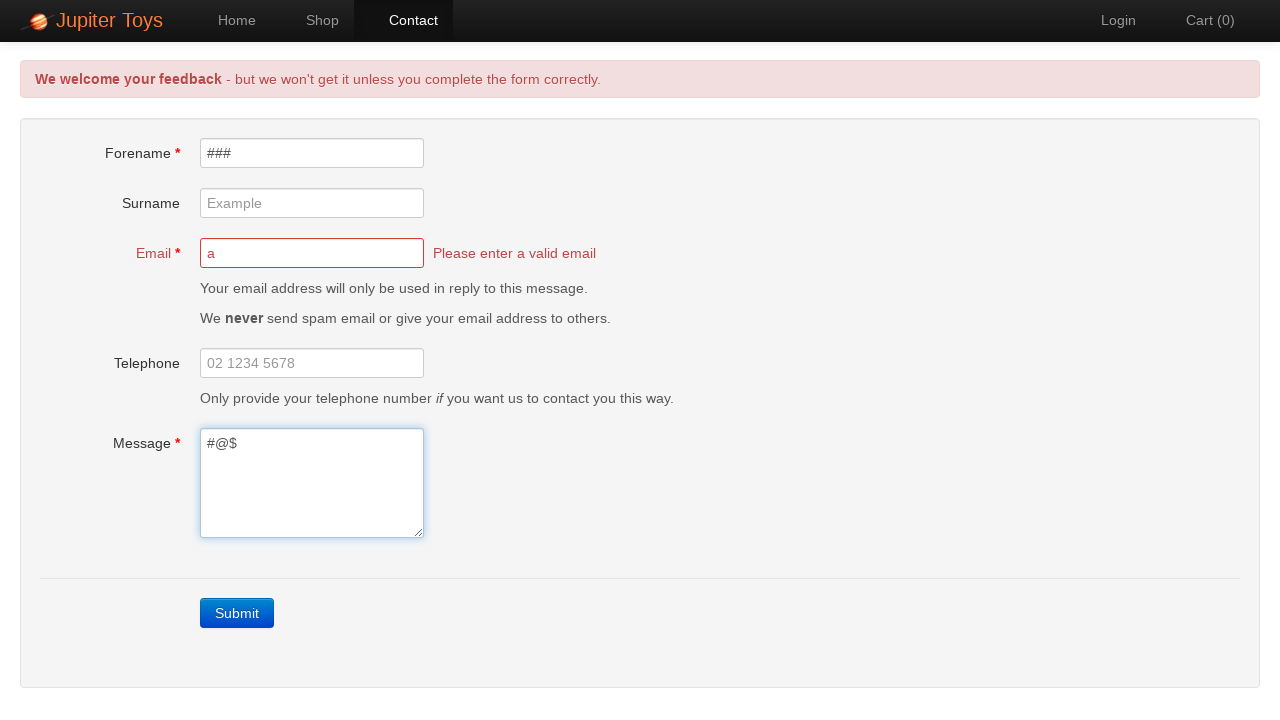

Header error message appeared validating form submission
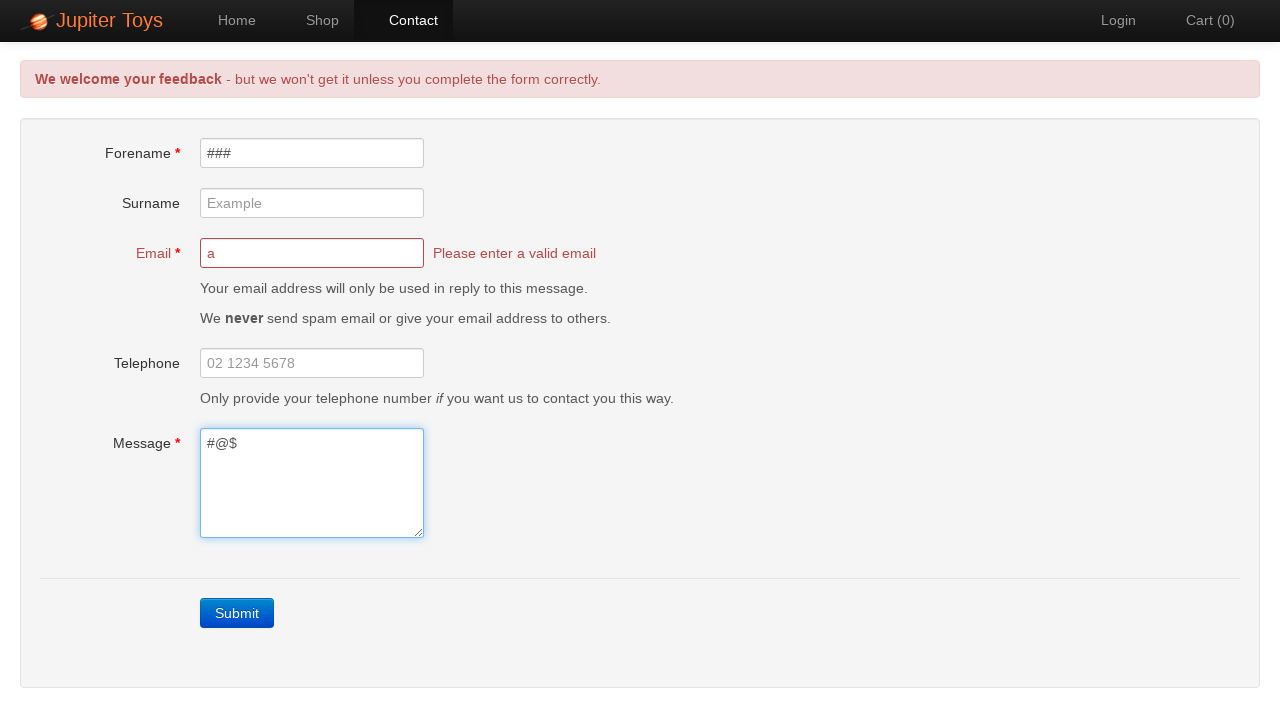

Email error message appeared confirming invalid email format validation
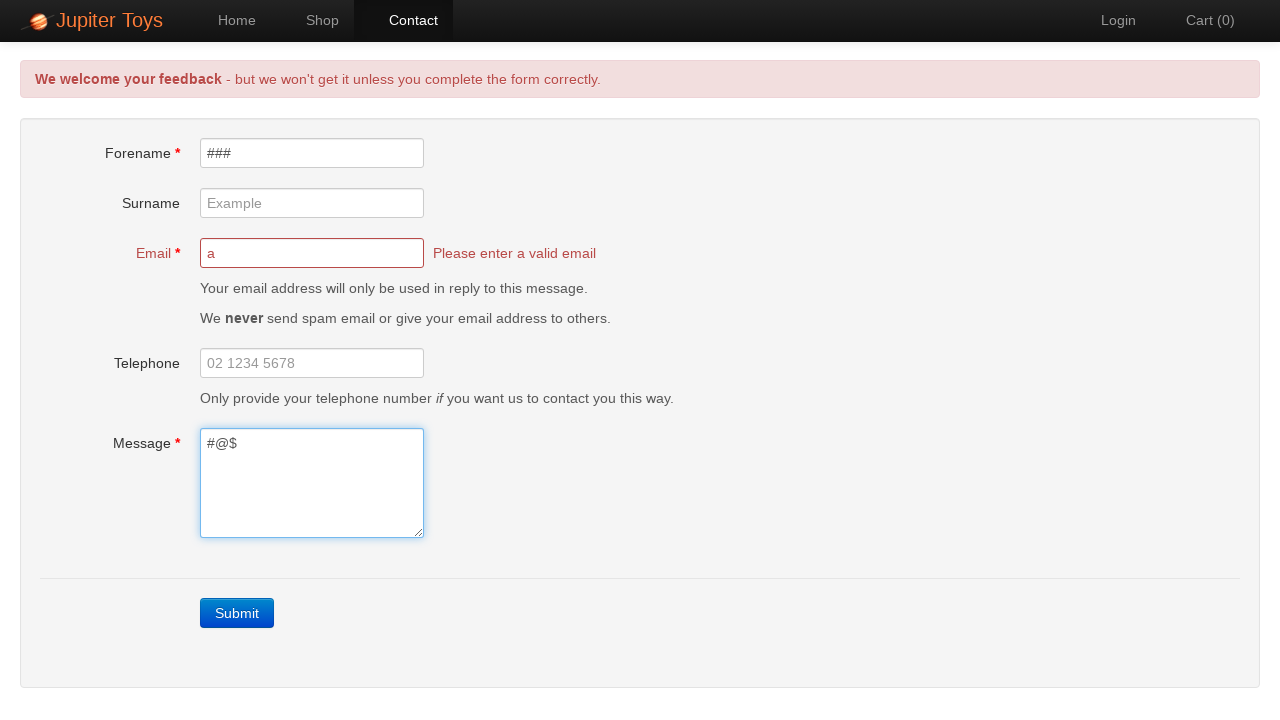

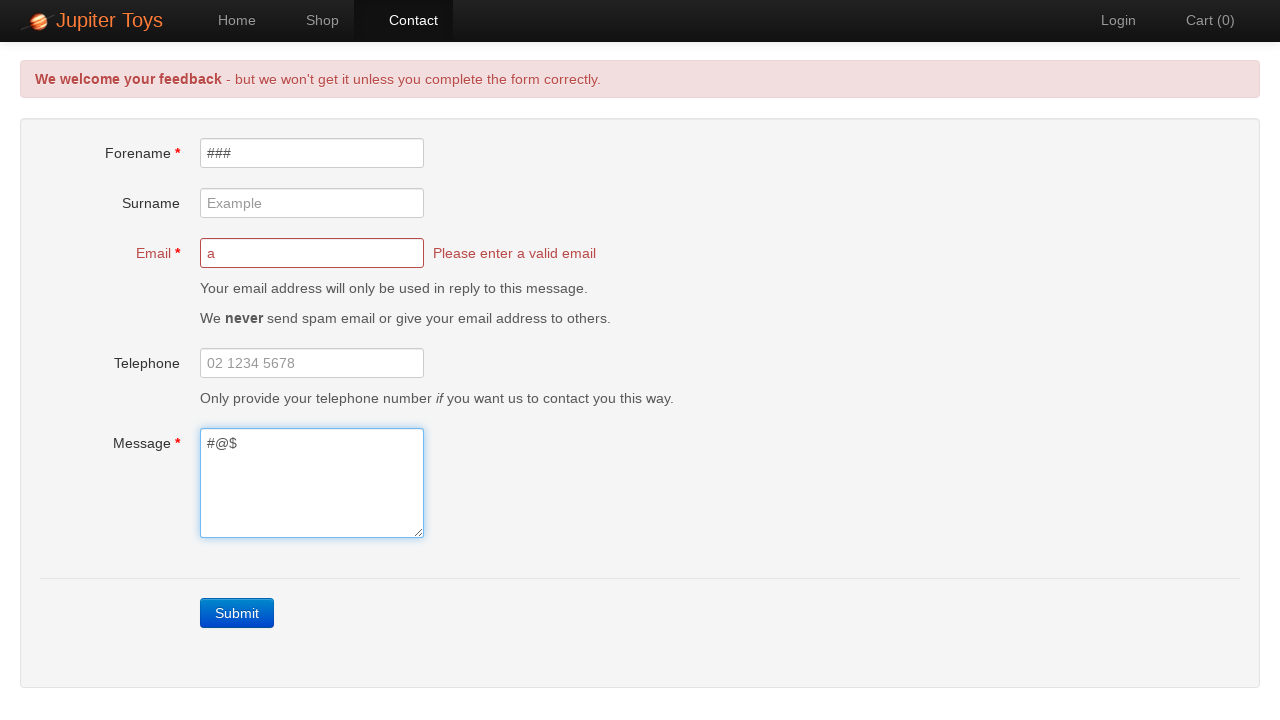